Tests that loading icon becomes invisible after clicking start button and verifies Hello World text appears

Starting URL: http://the-internet.herokuapp.com/dynamic_loading/2

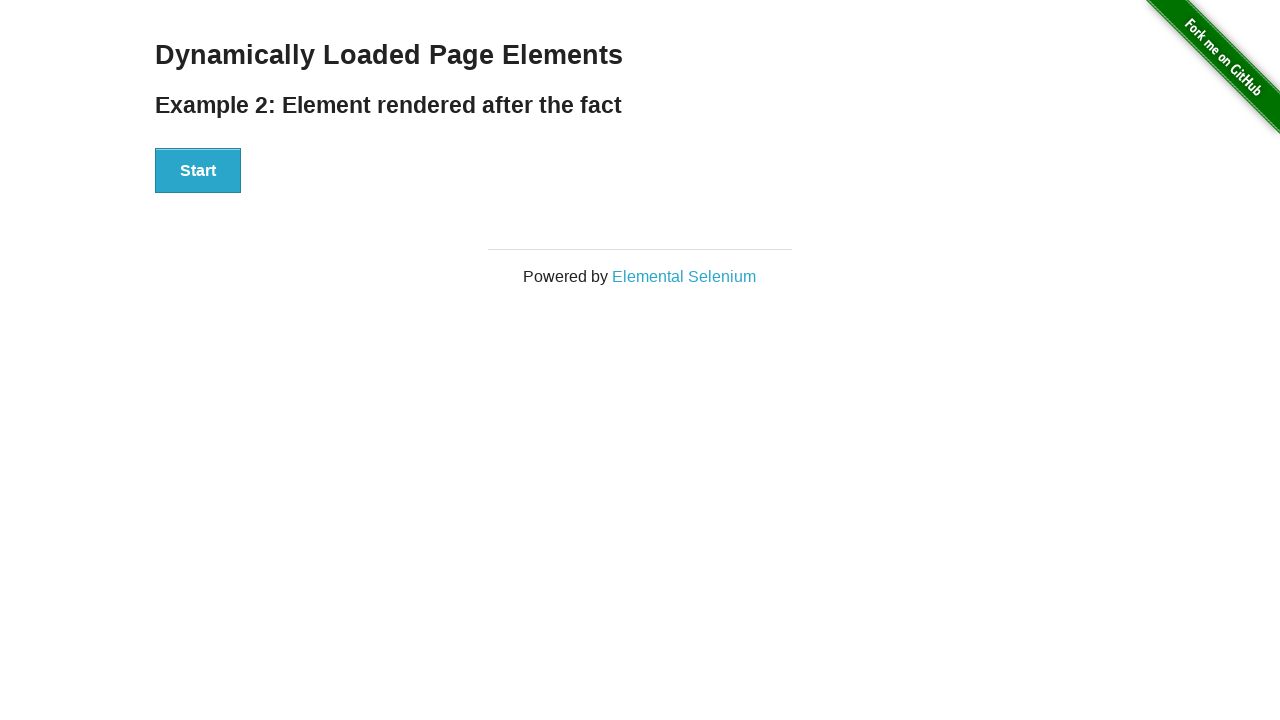

Clicked Start button to trigger loading at (198, 171) on xpath=//div[@id='start']/button
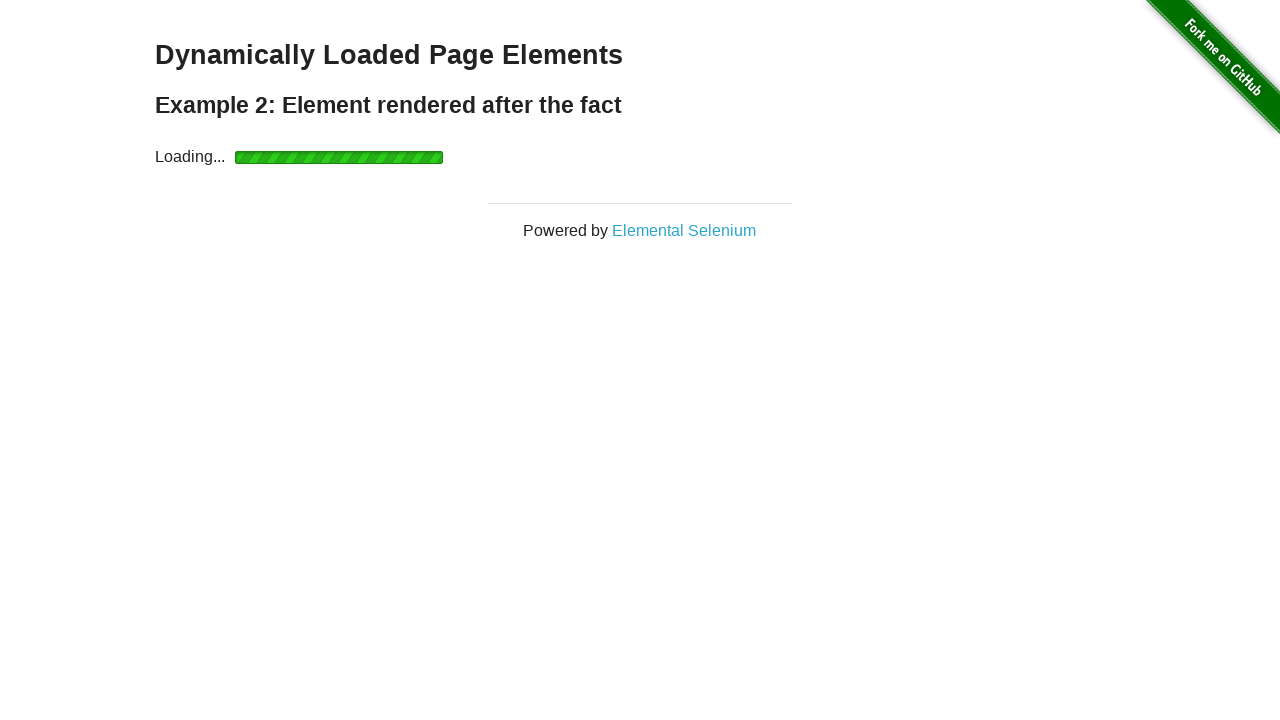

Loading icon became invisible
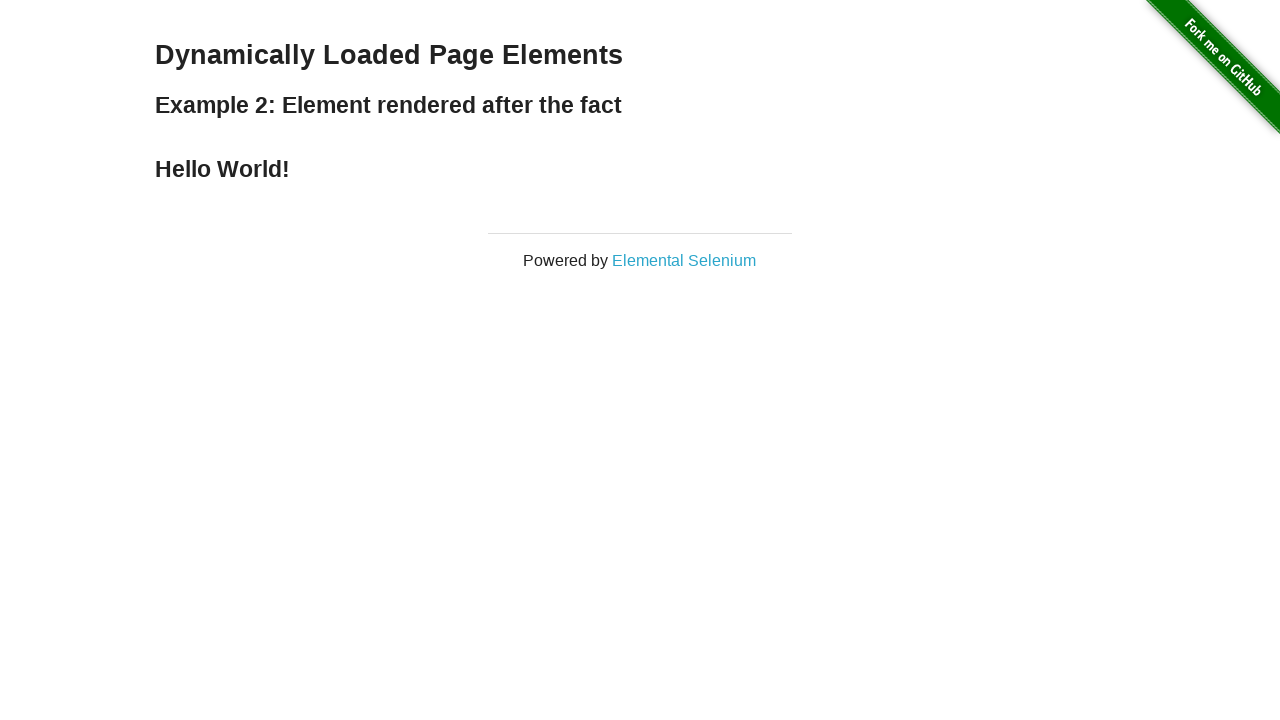

Verified Hello World text is displayed
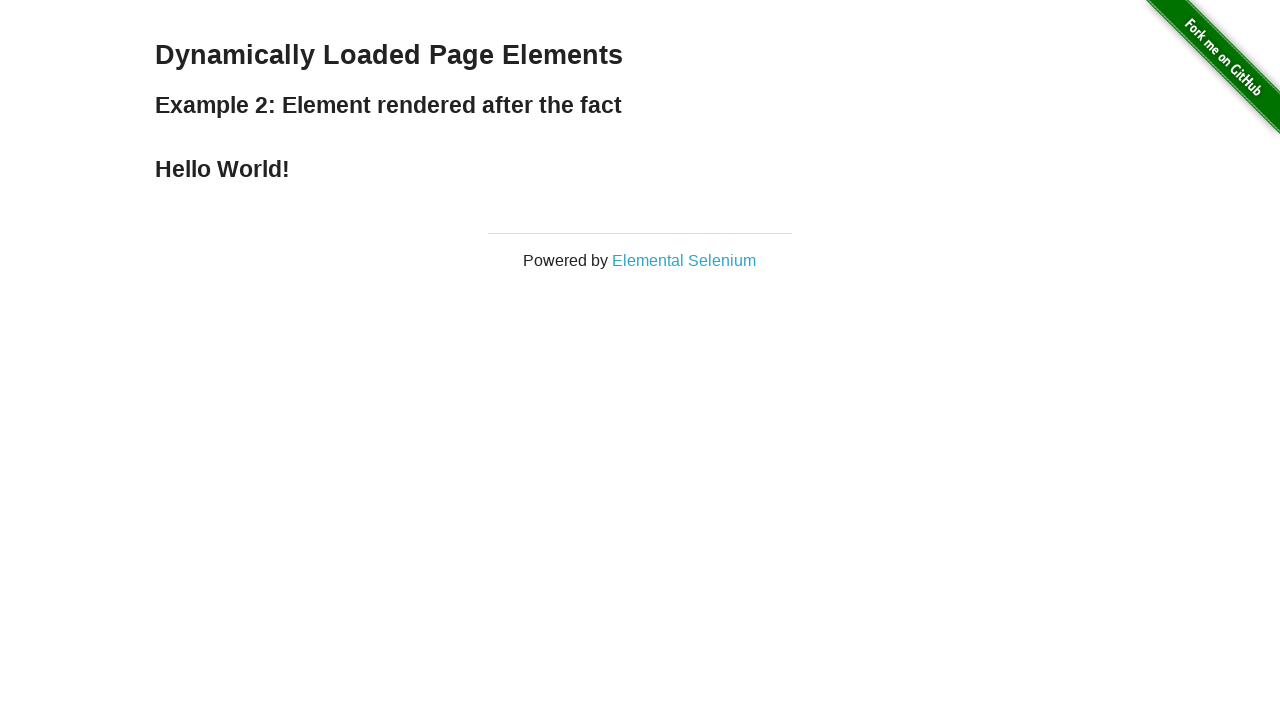

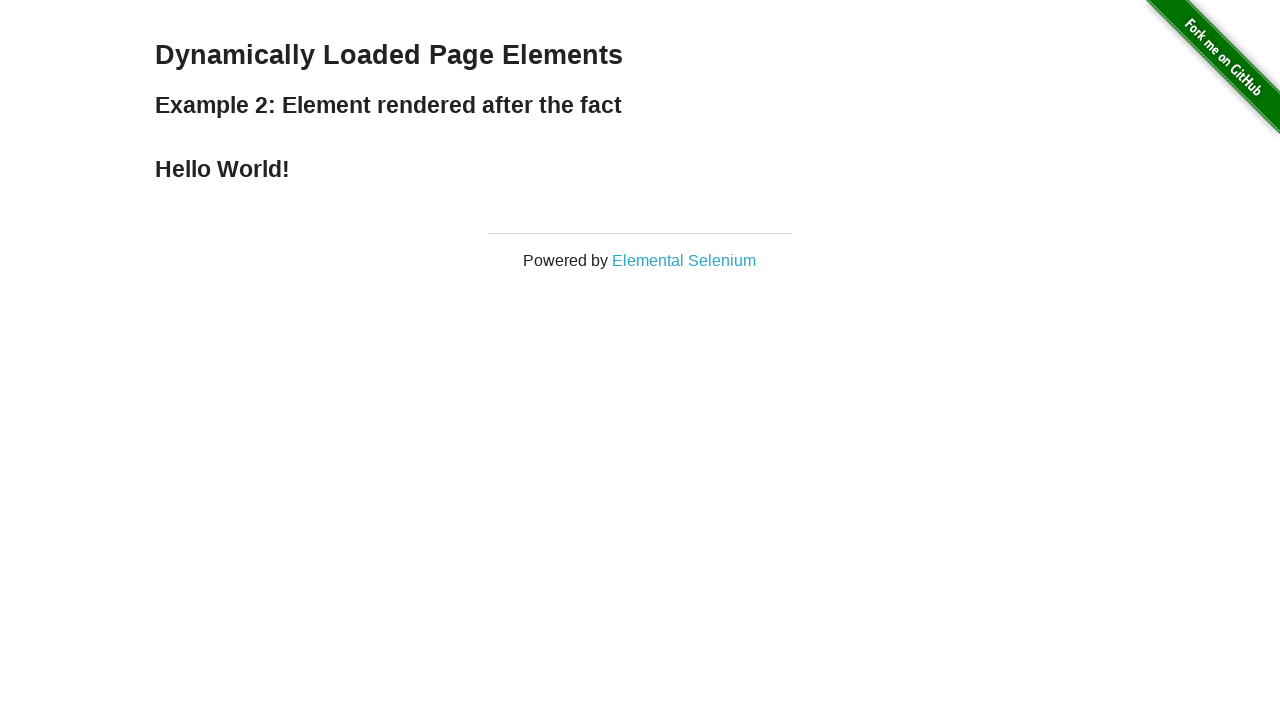